Tests a booking form that waits for the price to drop to $100, then clicks book, calculates a mathematical answer, and submits the form

Starting URL: http://suninjuly.github.io/explicit_wait2.html

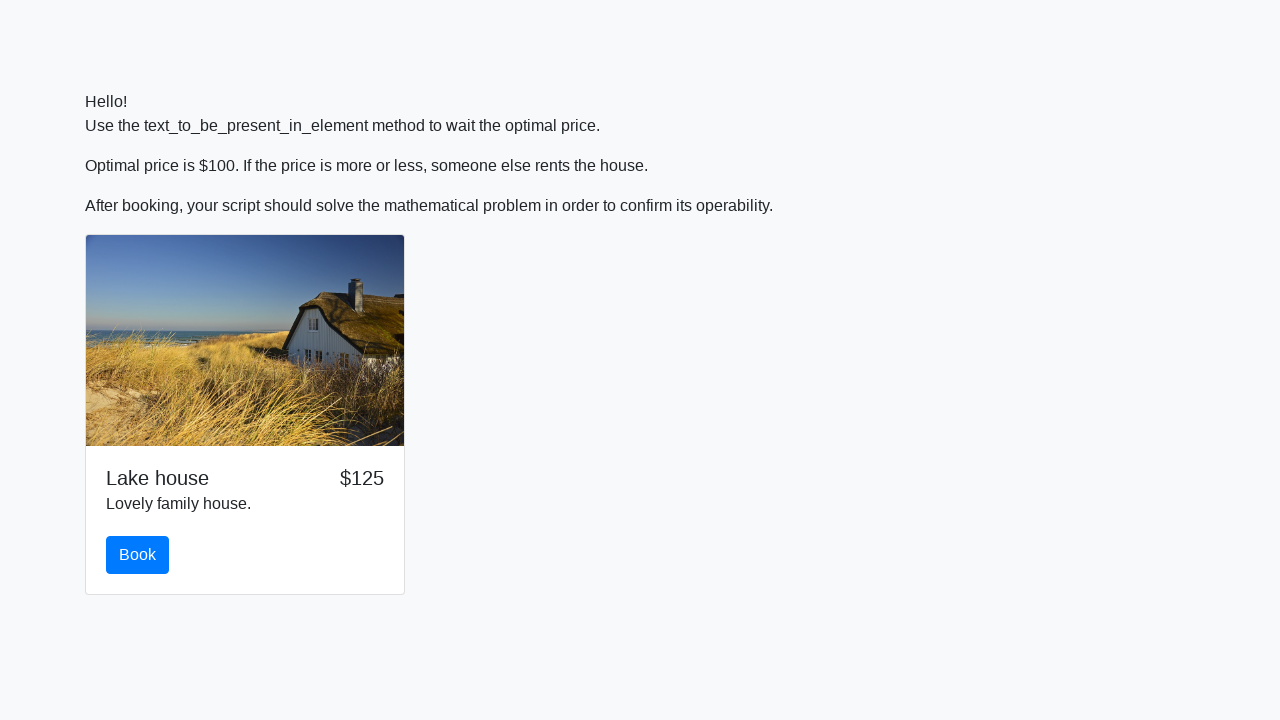

Waited for price to drop to $100
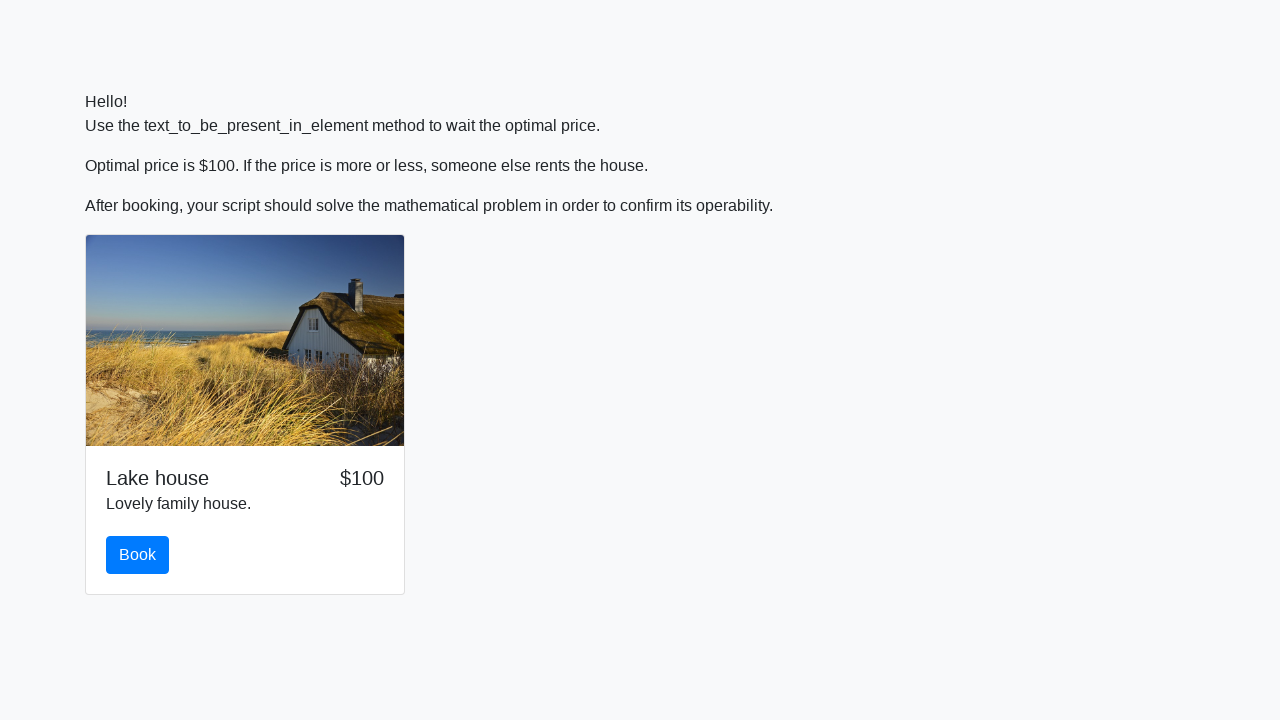

Clicked the book button at (138, 555) on #book
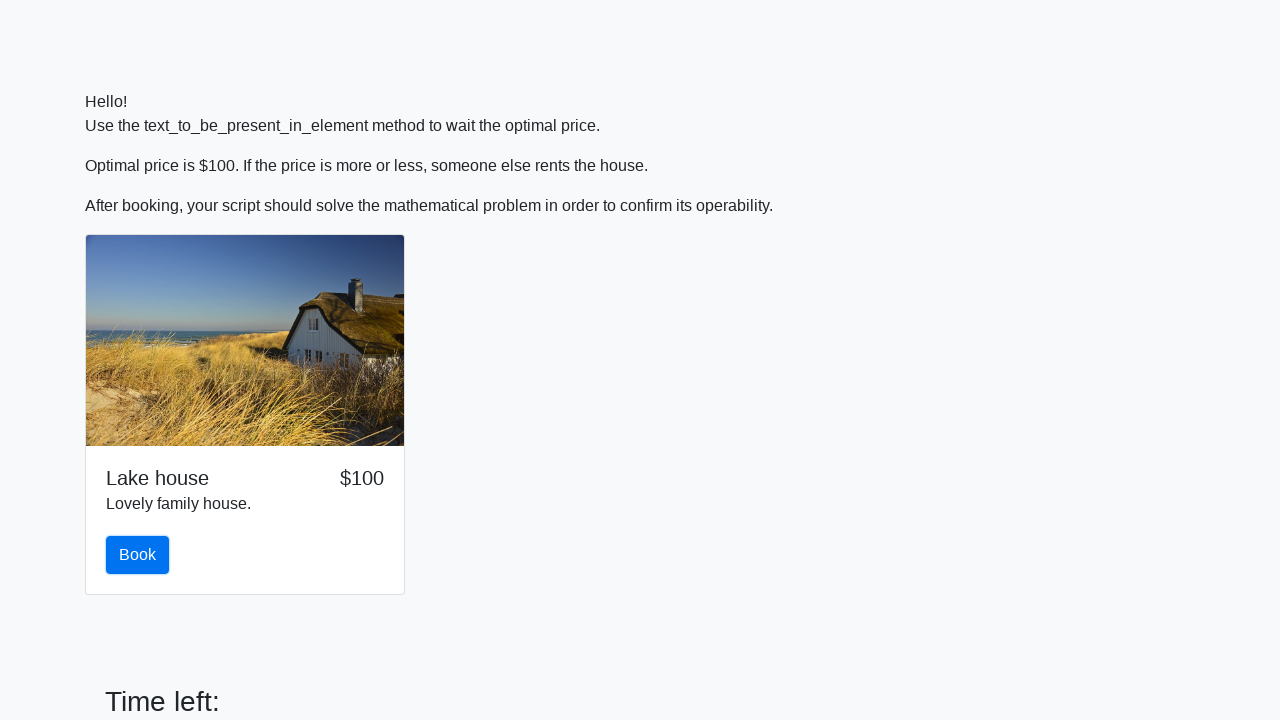

Retrieved magic number: 178
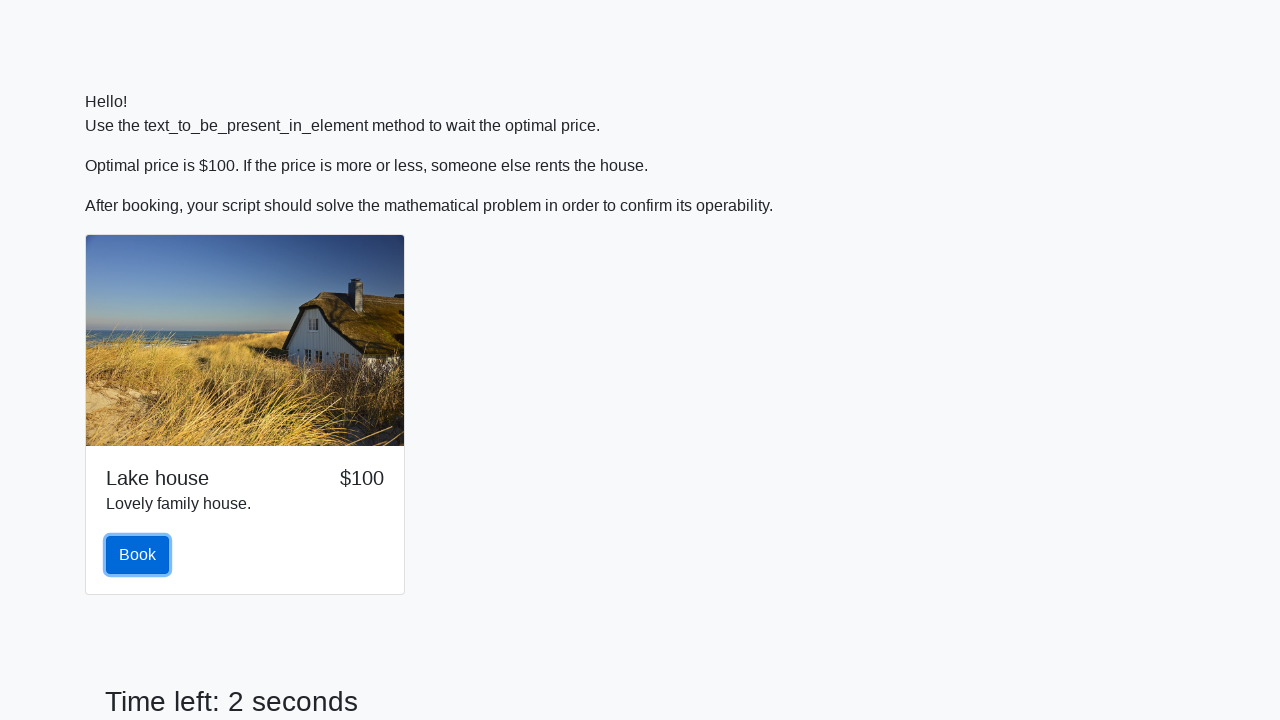

Calculated answer: 2.3543141752291437
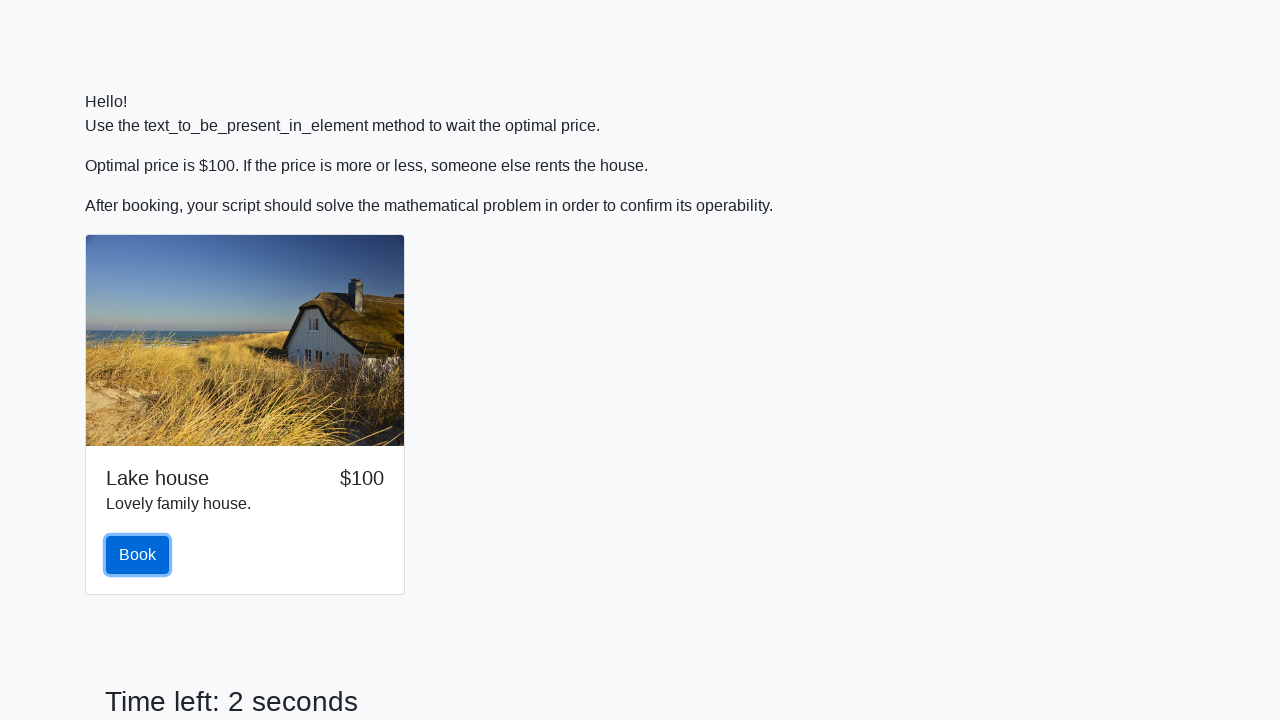

Filled answer field with calculated value on #answer
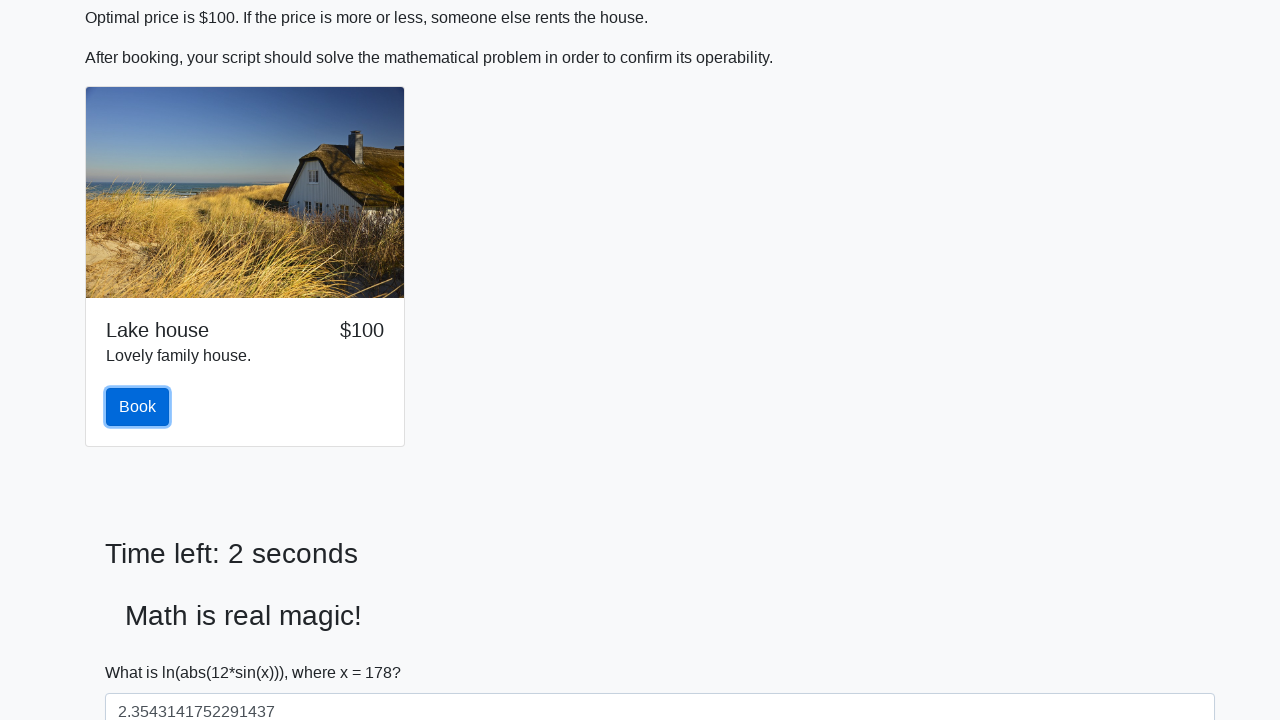

Clicked submit button to complete booking form at (143, 651) on button[type='submit'].btn-primary
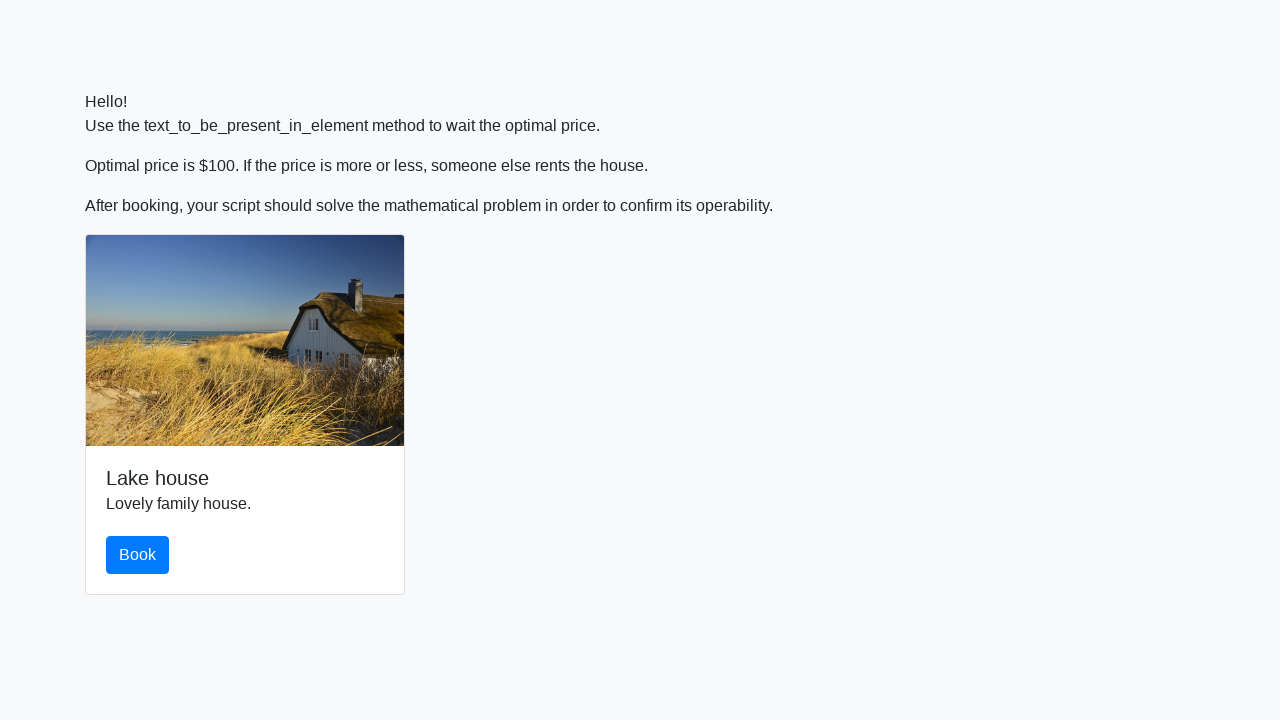

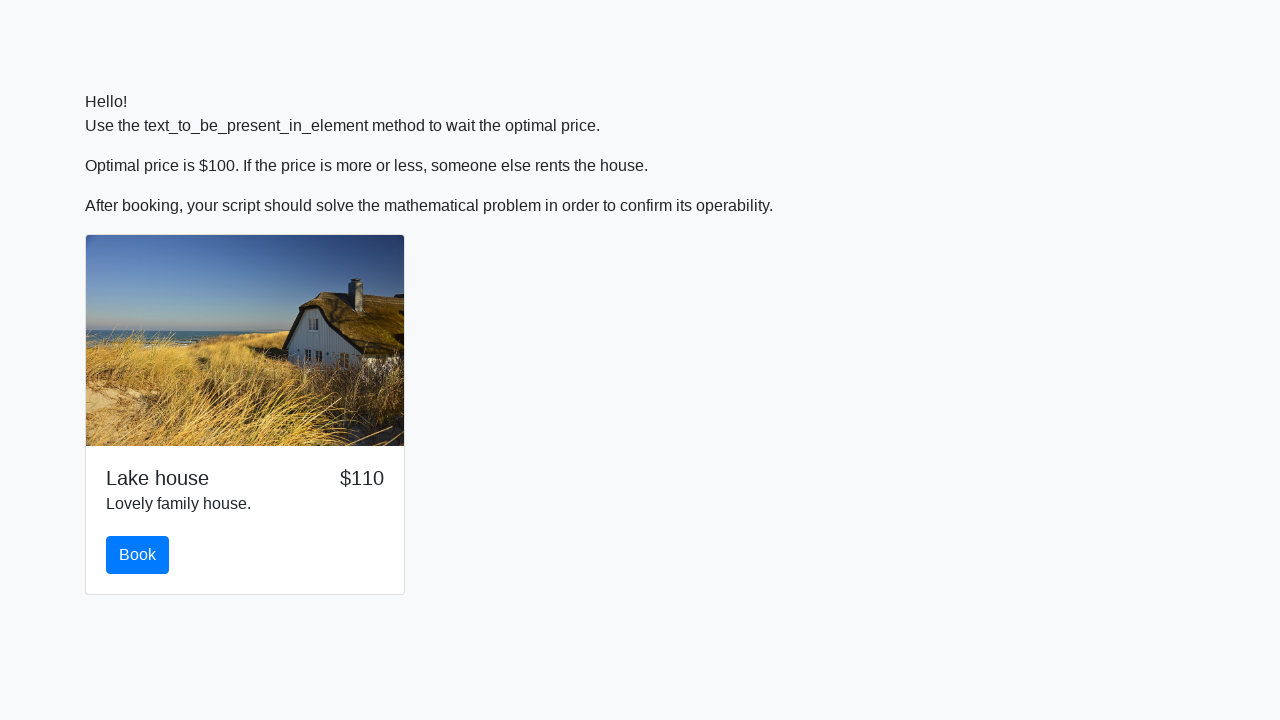